Tests clicking on a link that opens a new browser window from the OrangeHRM demo page

Starting URL: https://opensource-demo.orangehrmlive.com/web/index.php/auth/login

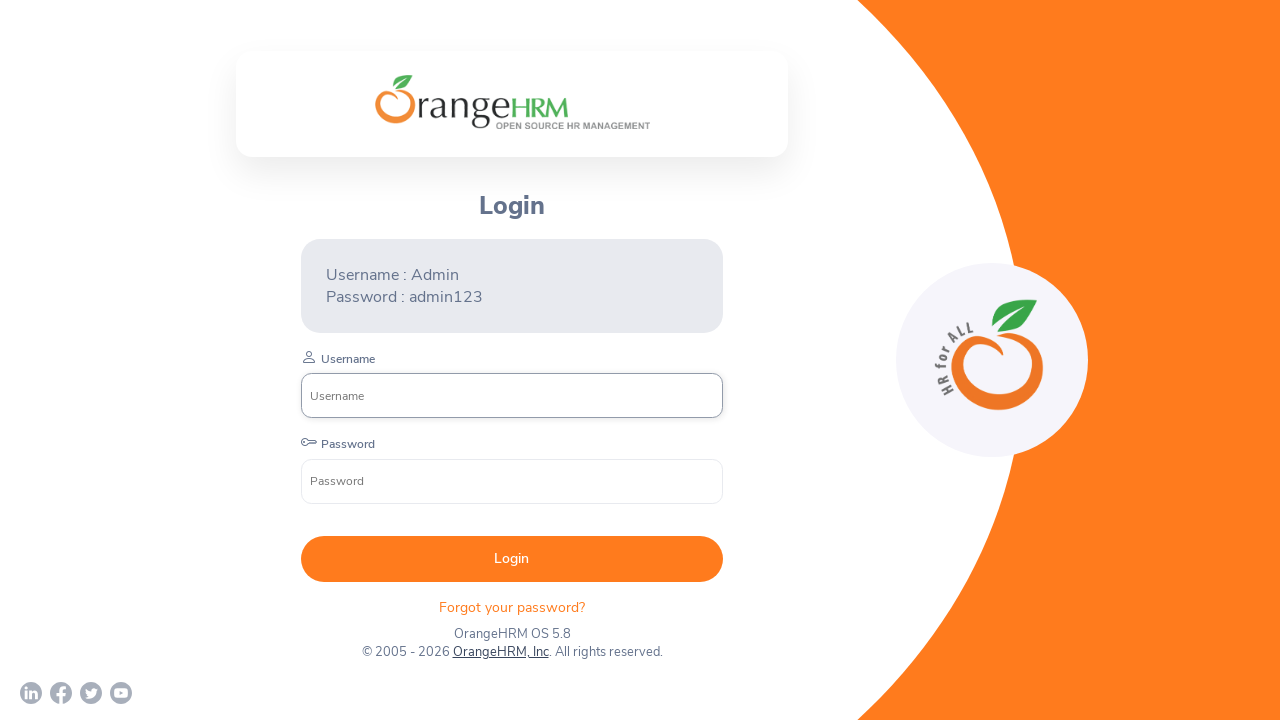

Waited for OrangeHRM login page to load (networkidle)
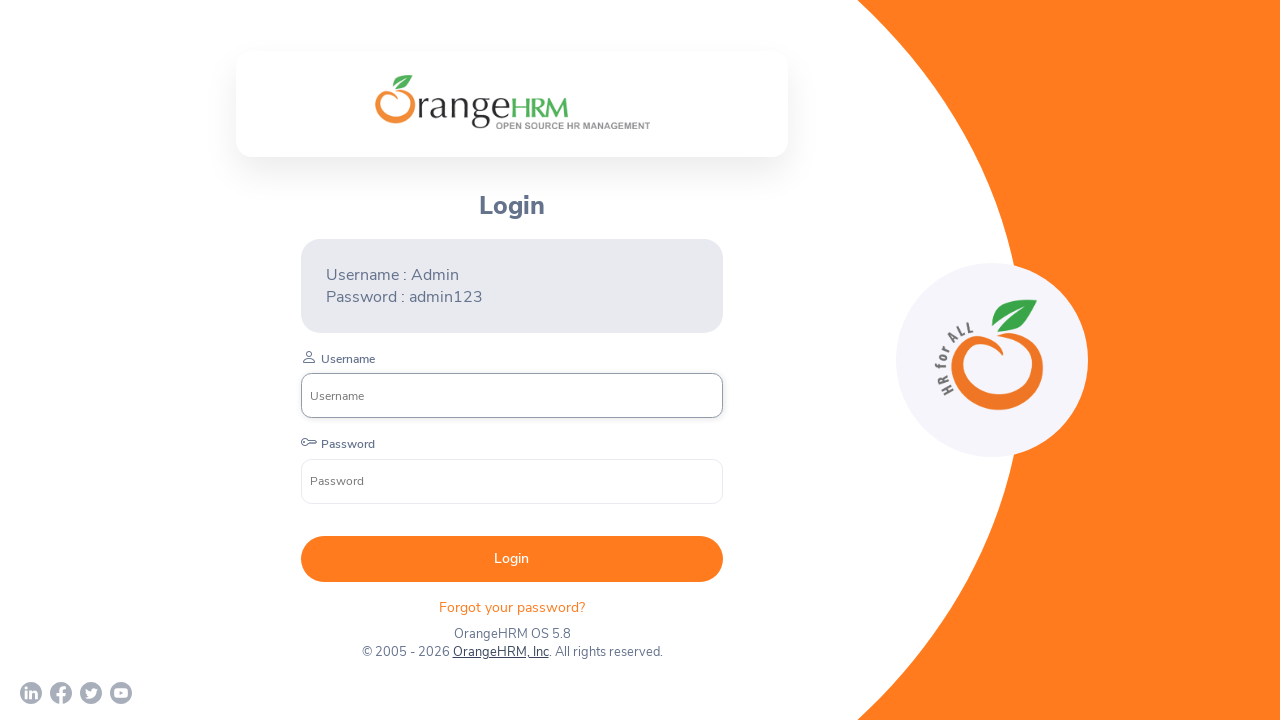

Clicked on OrangeHRM, Inc link to open new window at (500, 652) on text=OrangeHRM, Inc
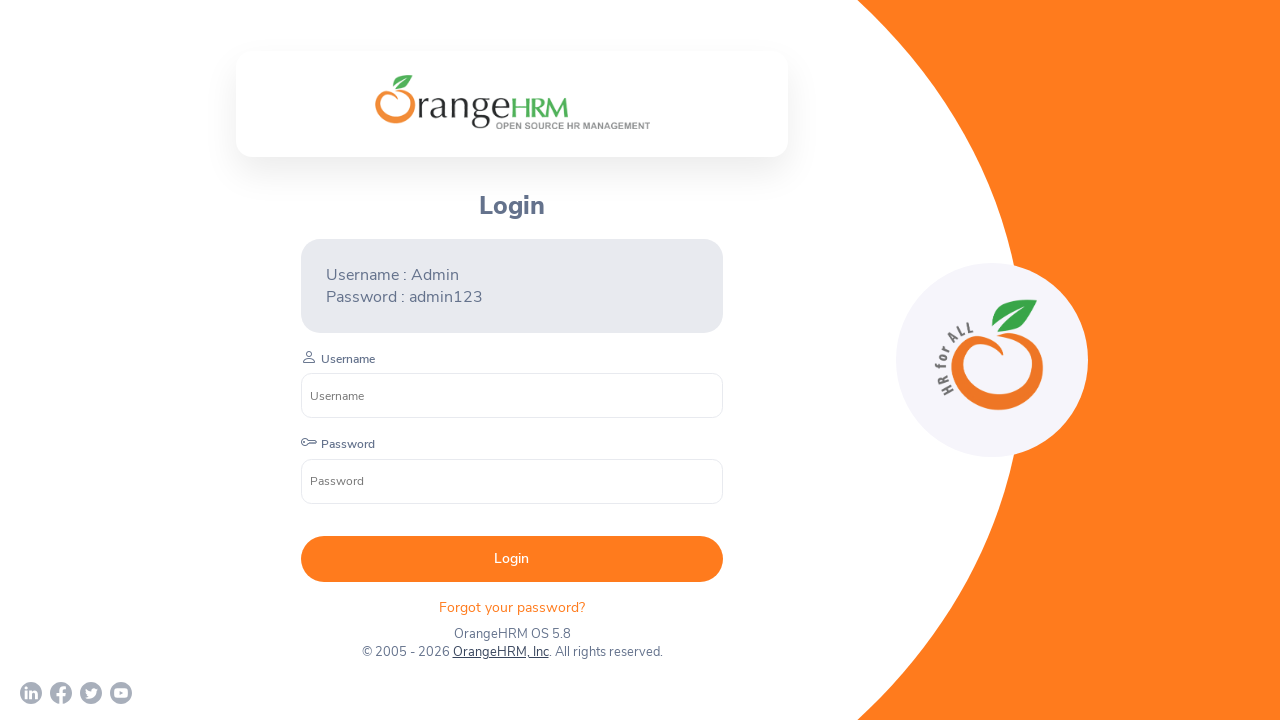

New browser window opened
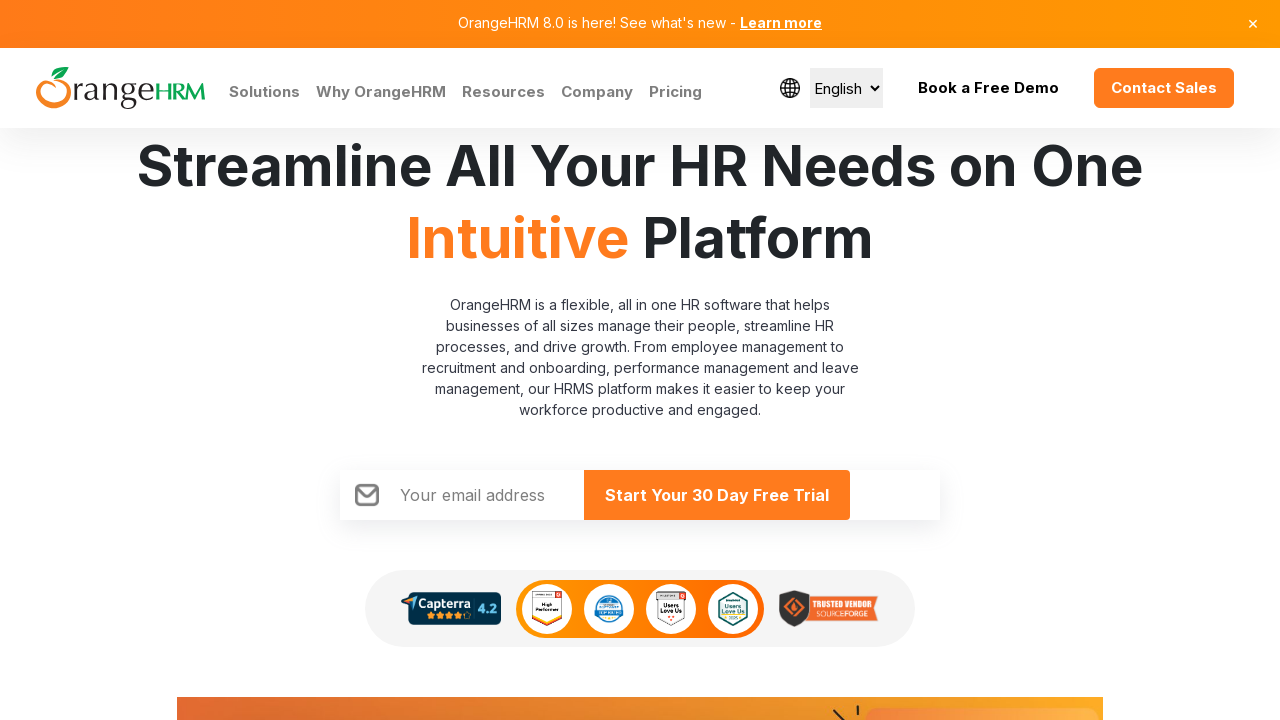

Waited for new window page to load
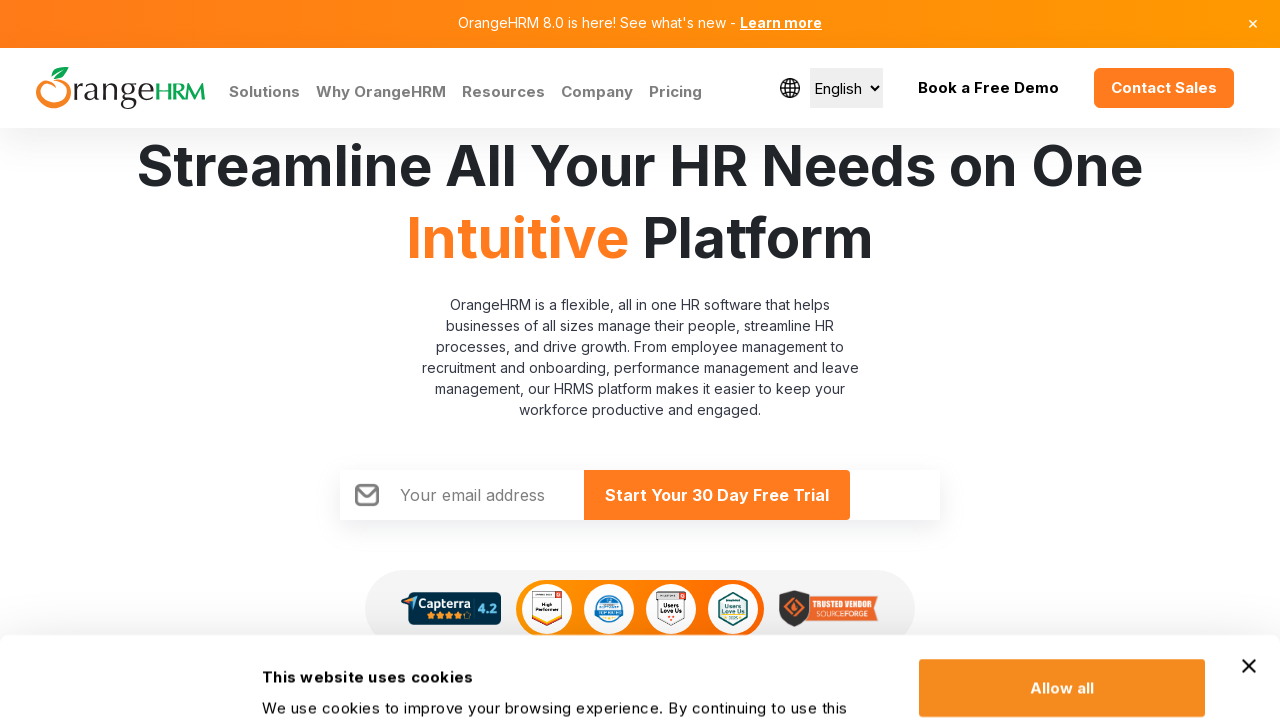

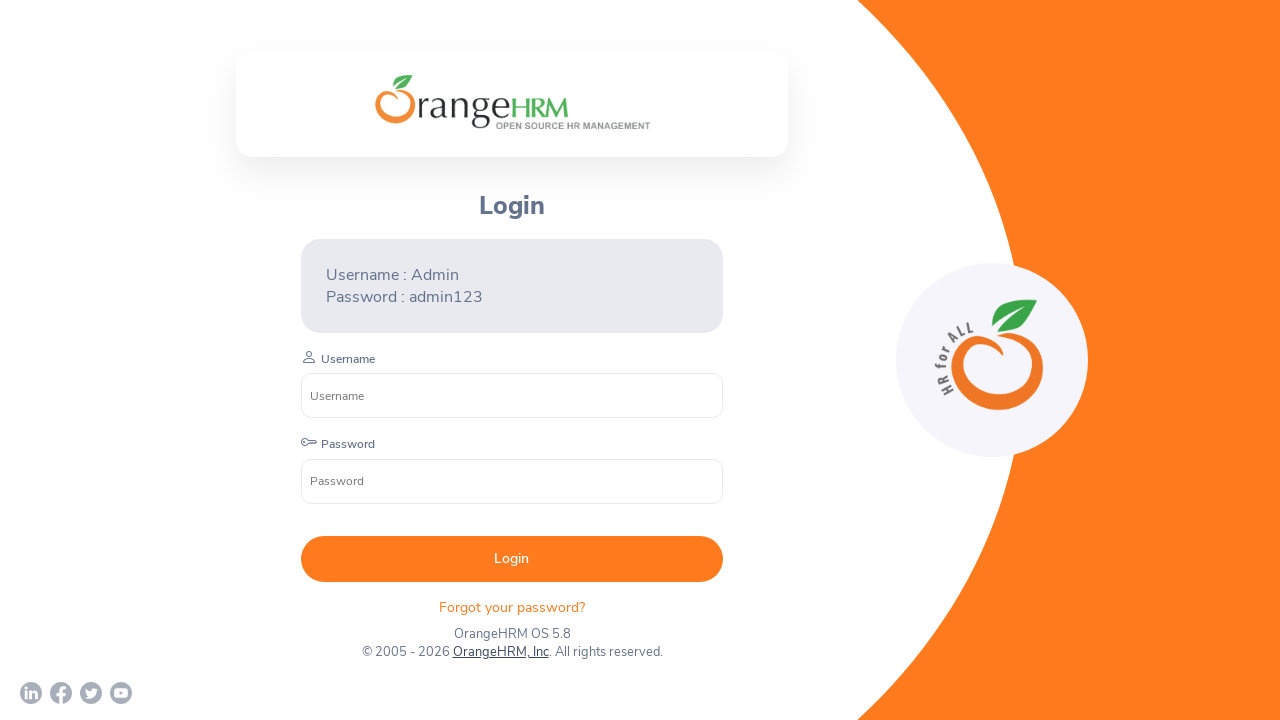